Tests that clicking the "Get started" button navigates to the docs/intro page

Starting URL: https://playwright.dev/

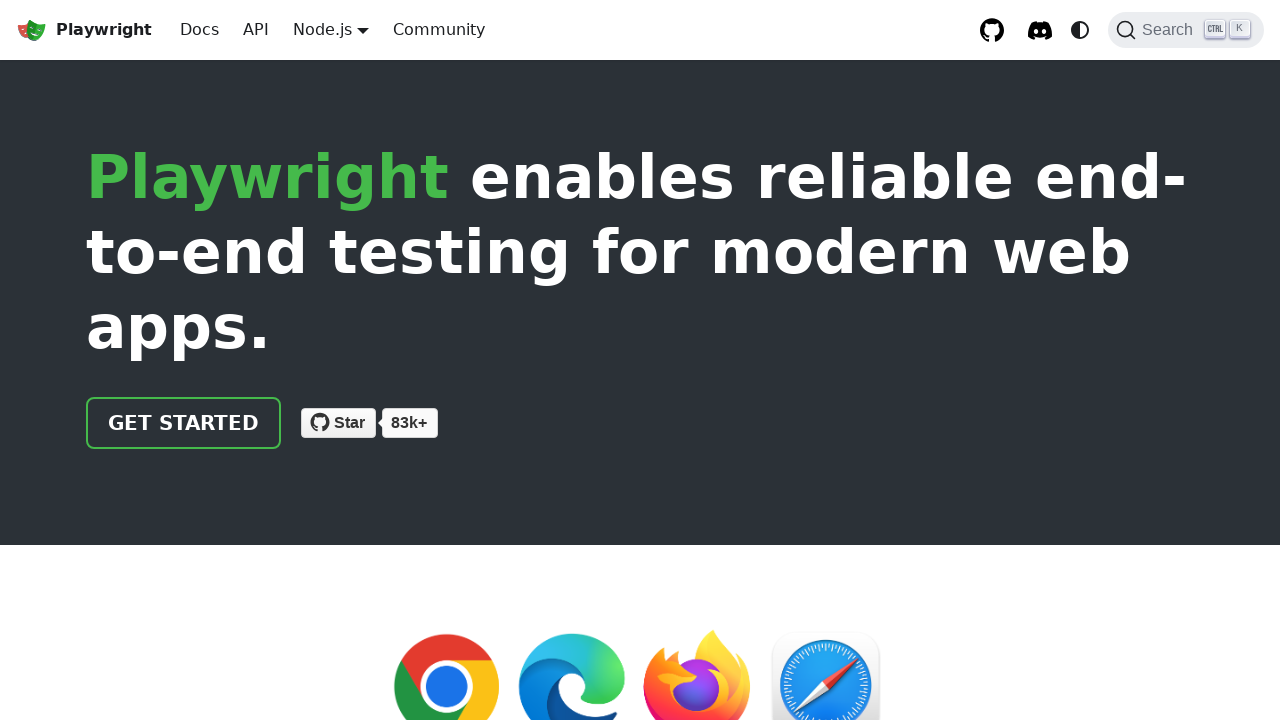

Clicked the 'Get started' button at (184, 423) on internal:role=link[name="Get started"i]
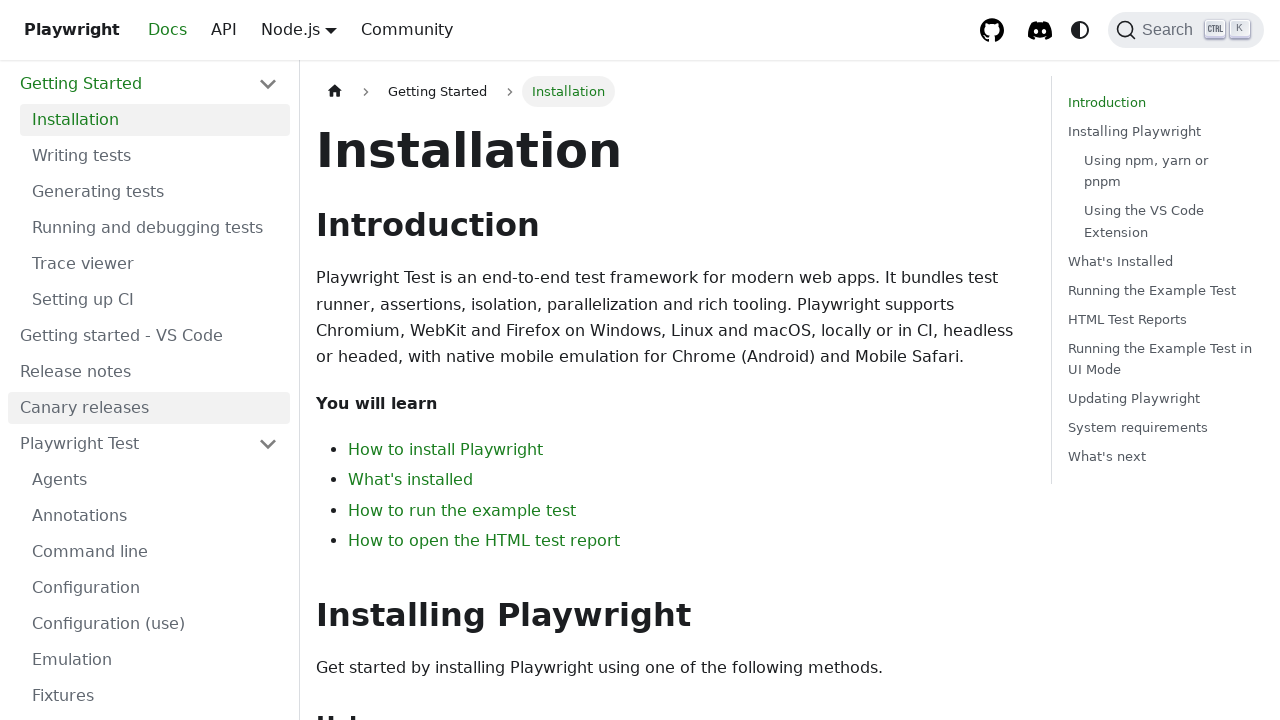

Verified navigation to docs/intro page
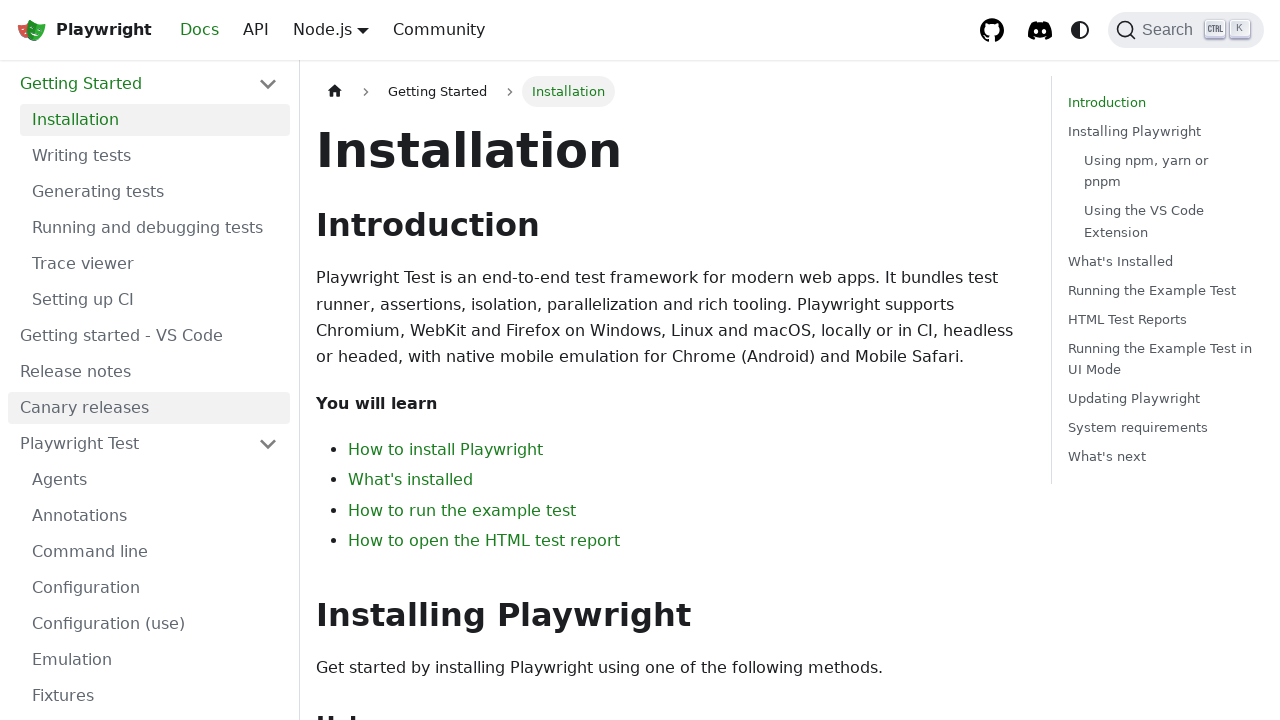

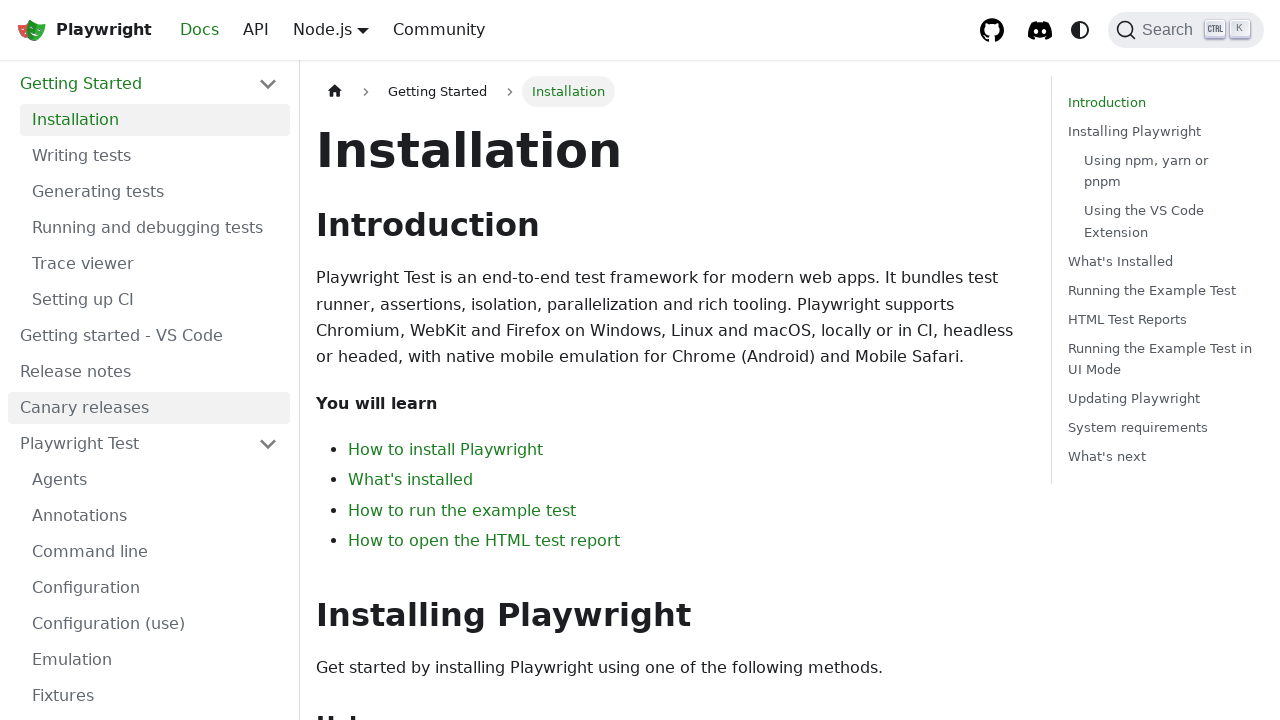